Tests radio button and checkbox interactions on a form, including selecting gender radio buttons and vehicle checkboxes

Starting URL: https://omayo.blogspot.com/

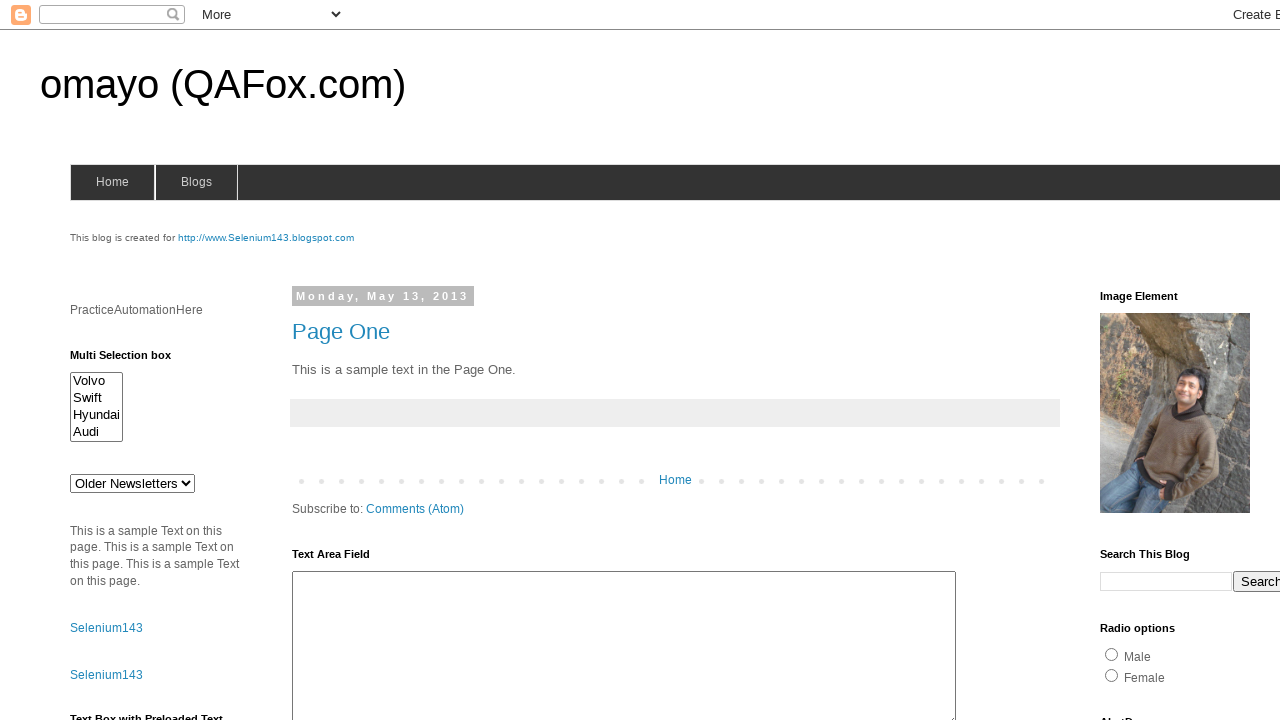

Selected female radio button at (1112, 675) on div>input[name='gender'][value='female']
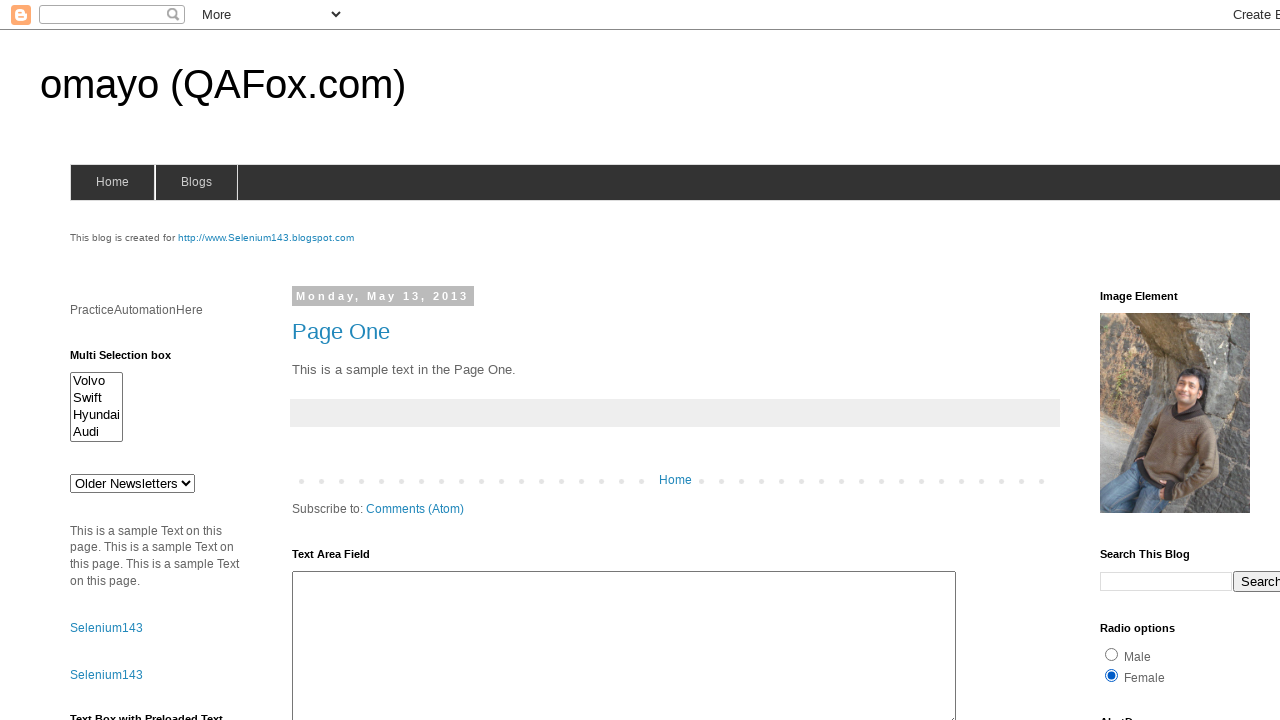

Selected male radio button, deselecting female at (1112, 654) on div>input[name='gender'][value='male']
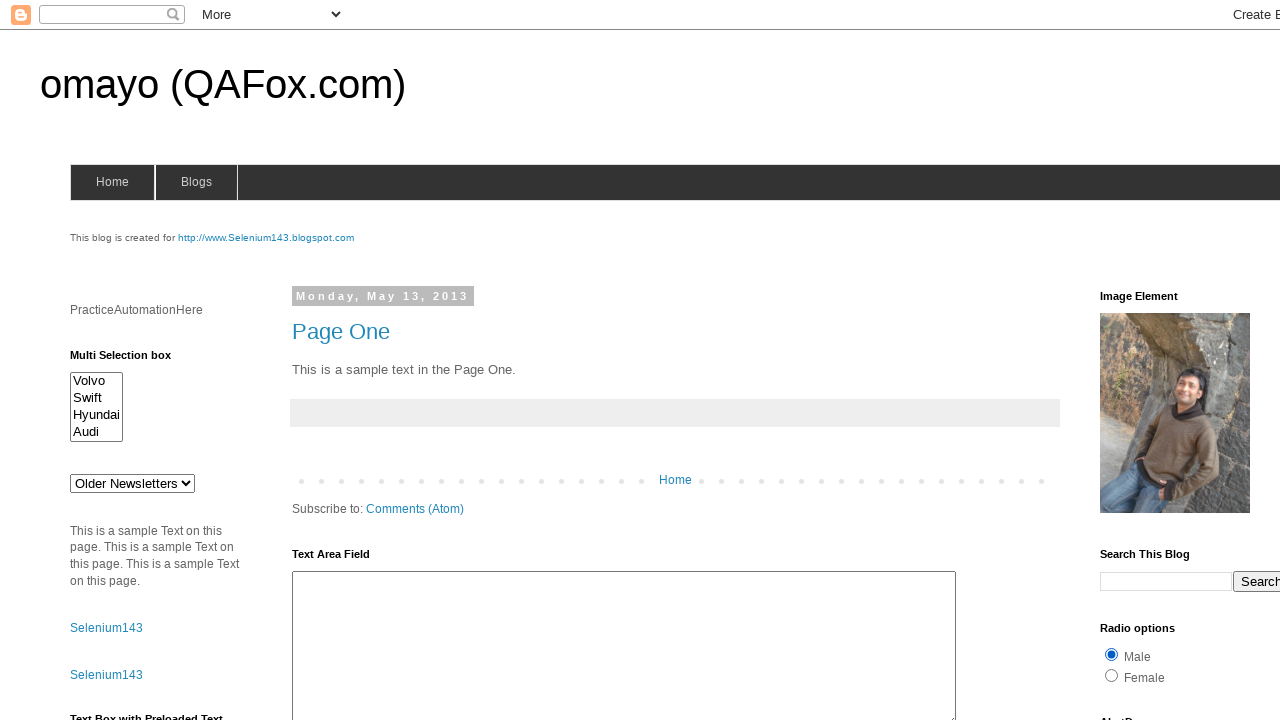

Selected Car checkbox at (1252, 361) on div>input[name='vehicle'][value='Car']
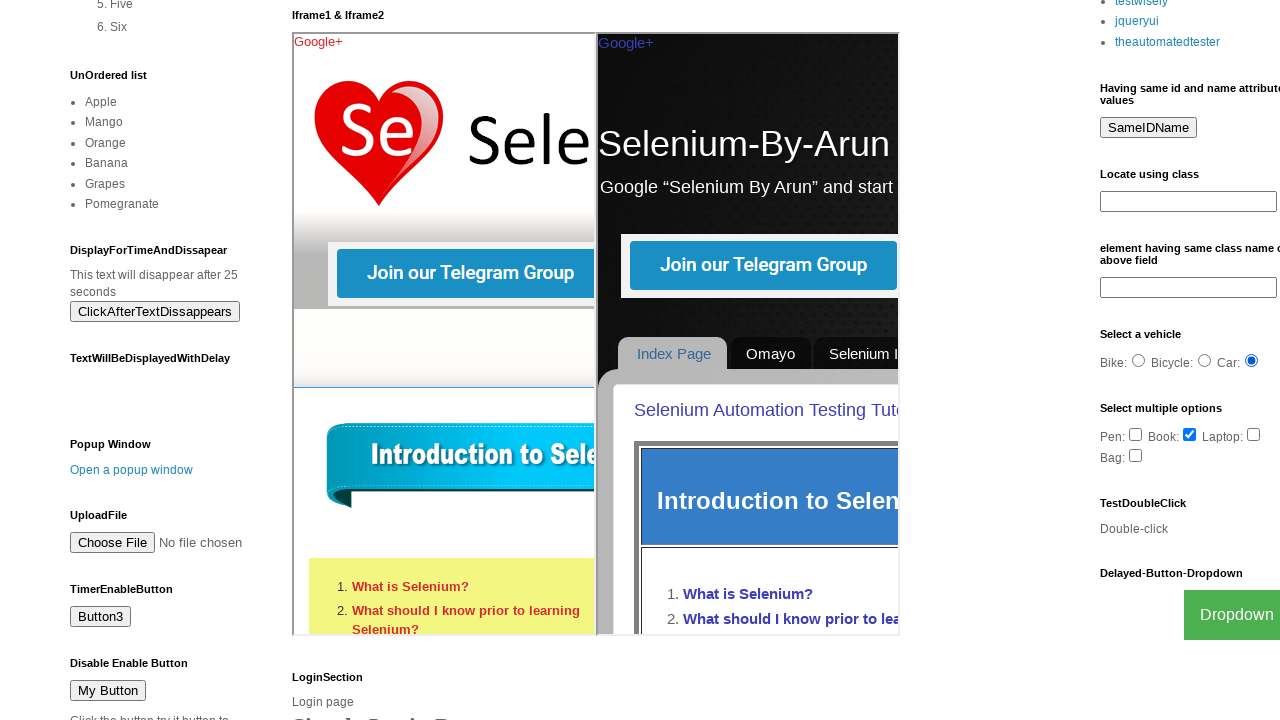

Selected unchecked vehicle checkbox at (1138, 361) on div>input[name='vehicle'] >> nth=0
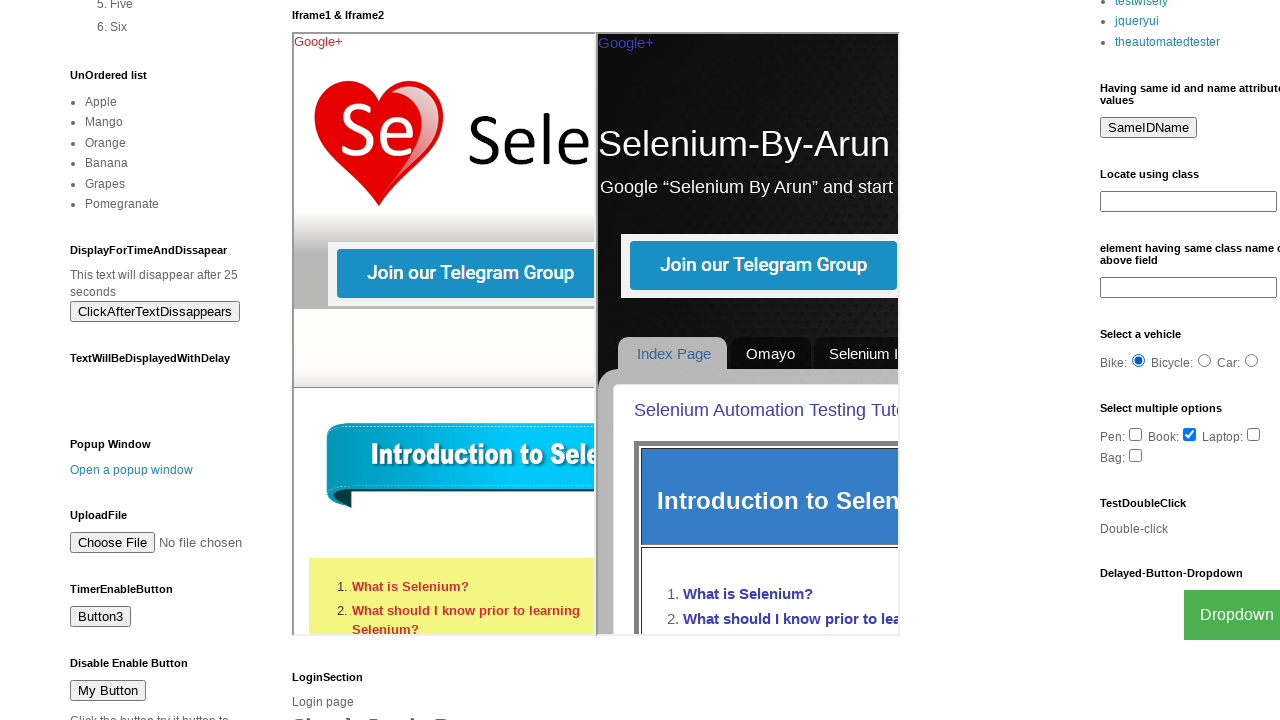

Selected unchecked vehicle checkbox at (1204, 361) on div>input[name='vehicle'] >> nth=1
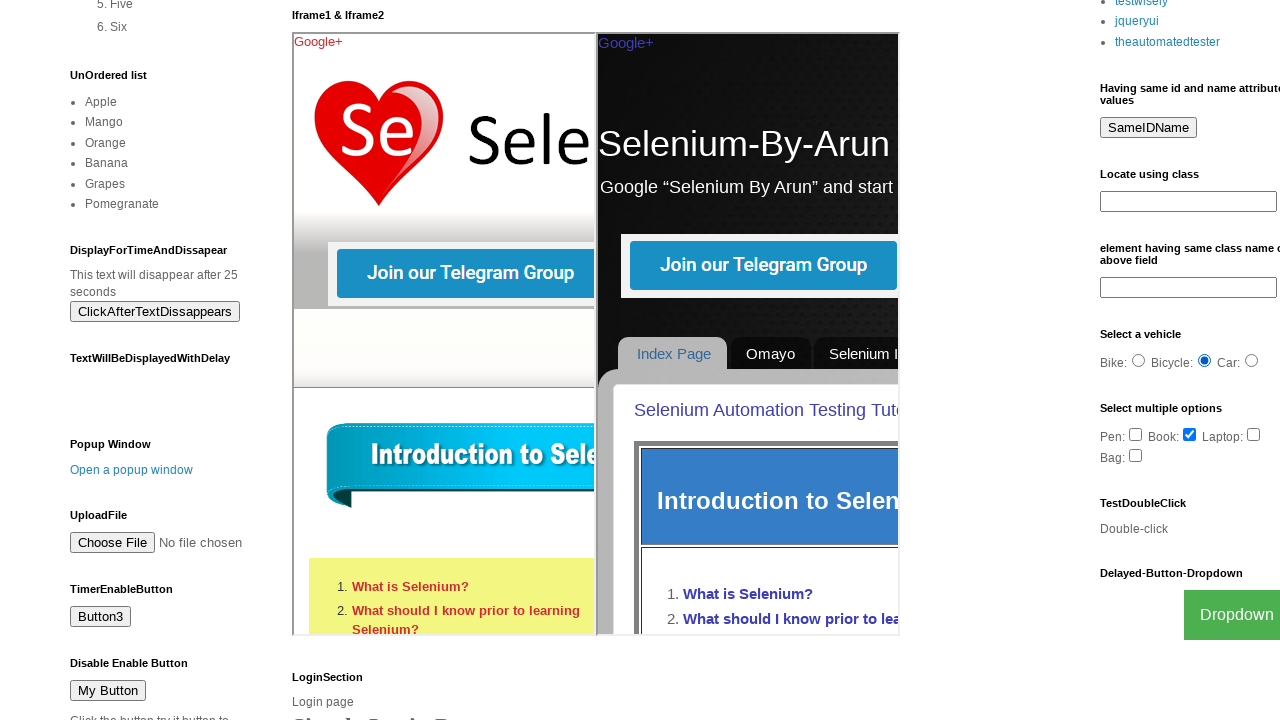

Selected unchecked vehicle checkbox at (1252, 361) on div>input[name='vehicle'] >> nth=2
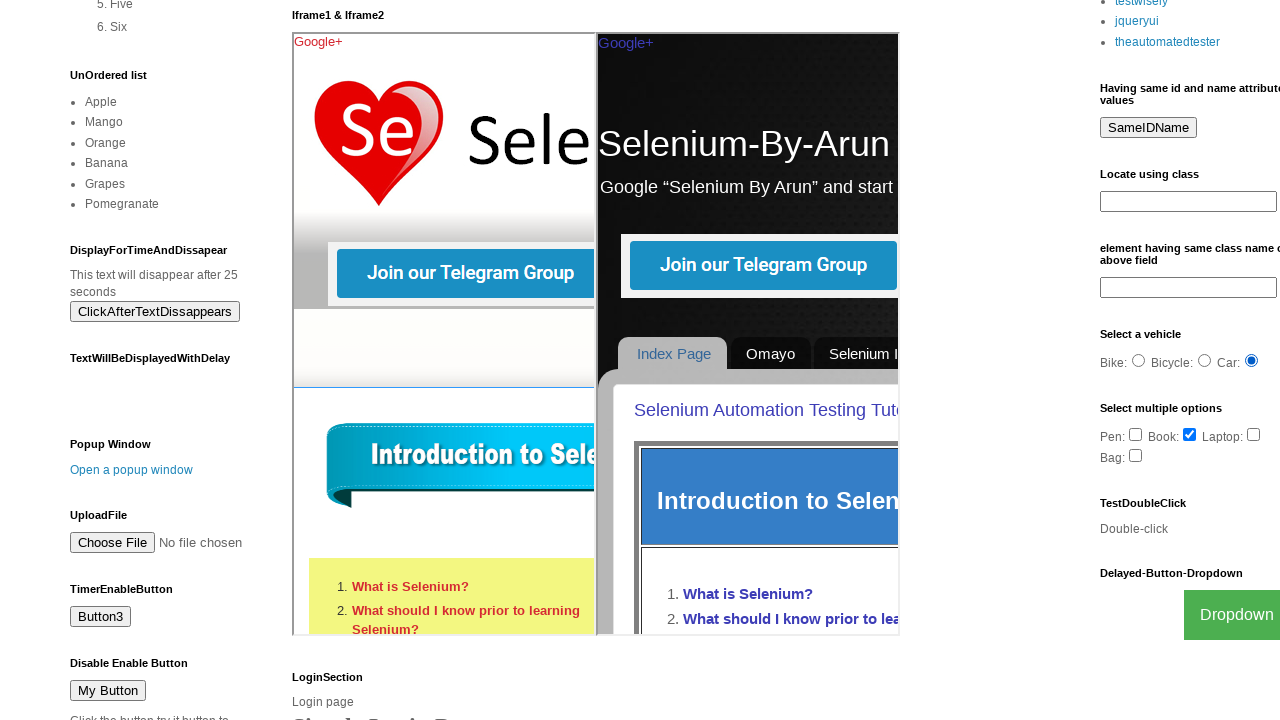

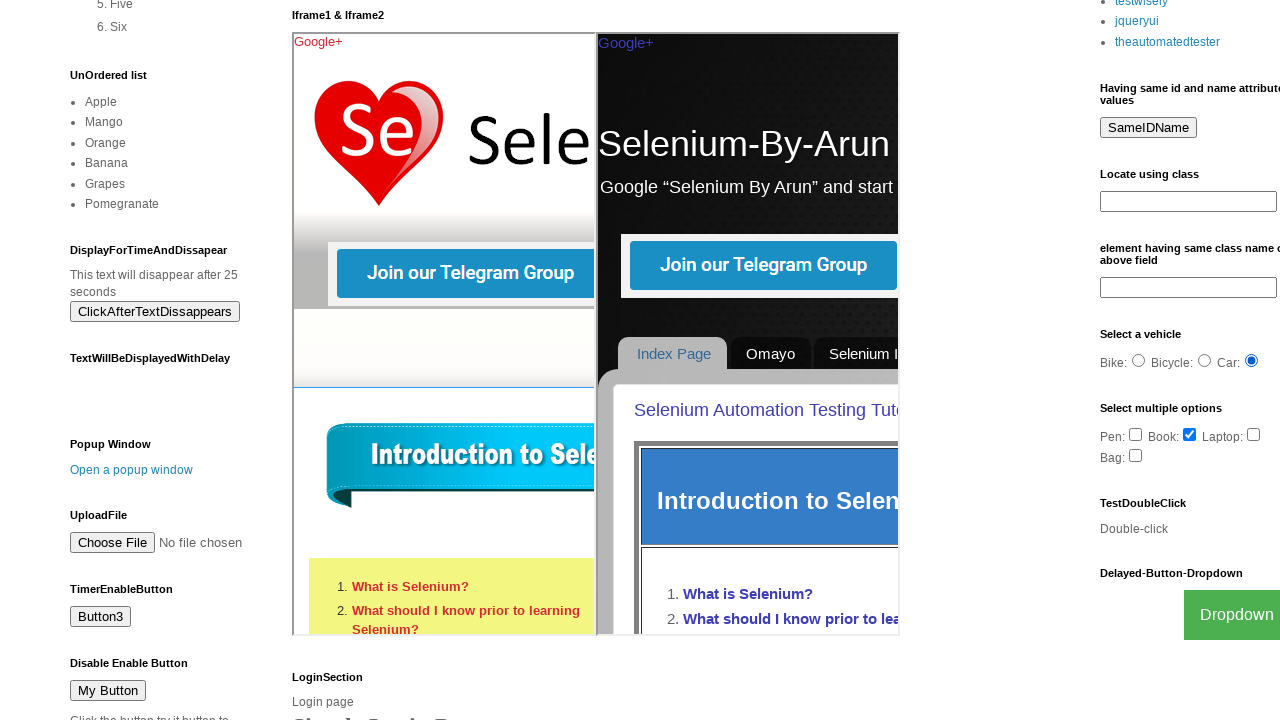